Tests footer buttons by clicking multiple store buttons and navigating back between pages

Starting URL: https://blog.hubtel.com/#

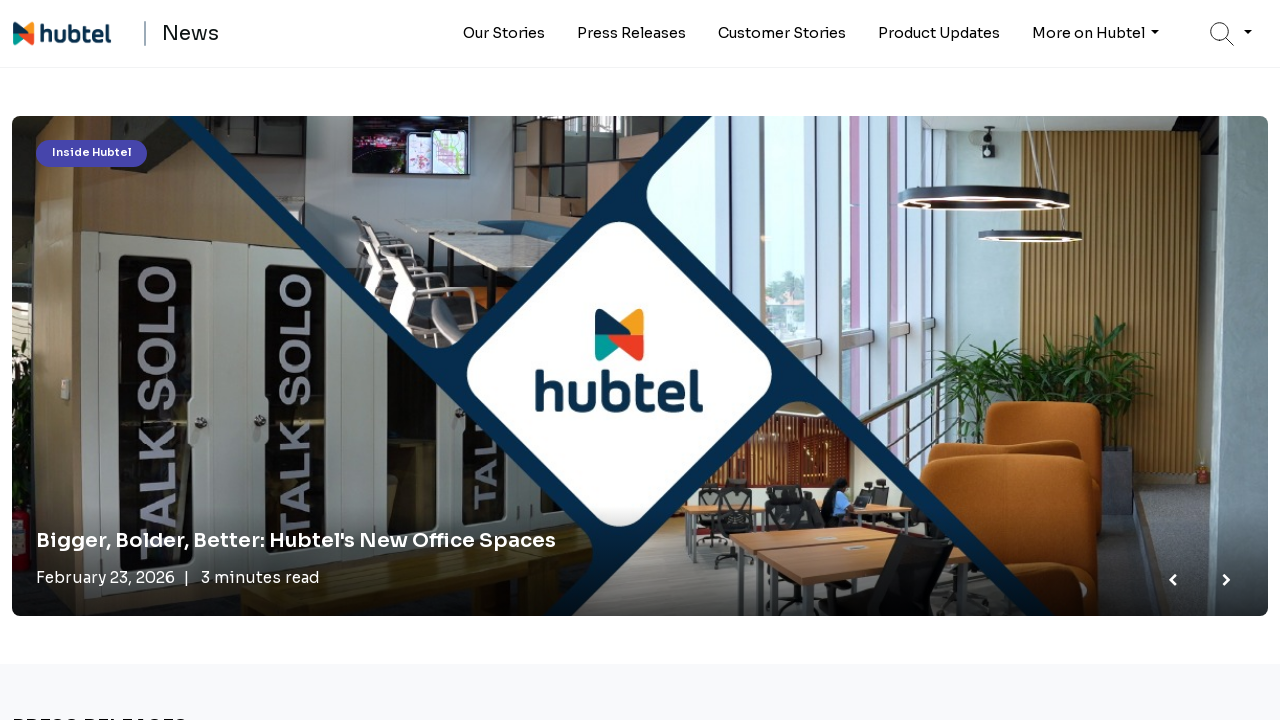

Located second footer button element
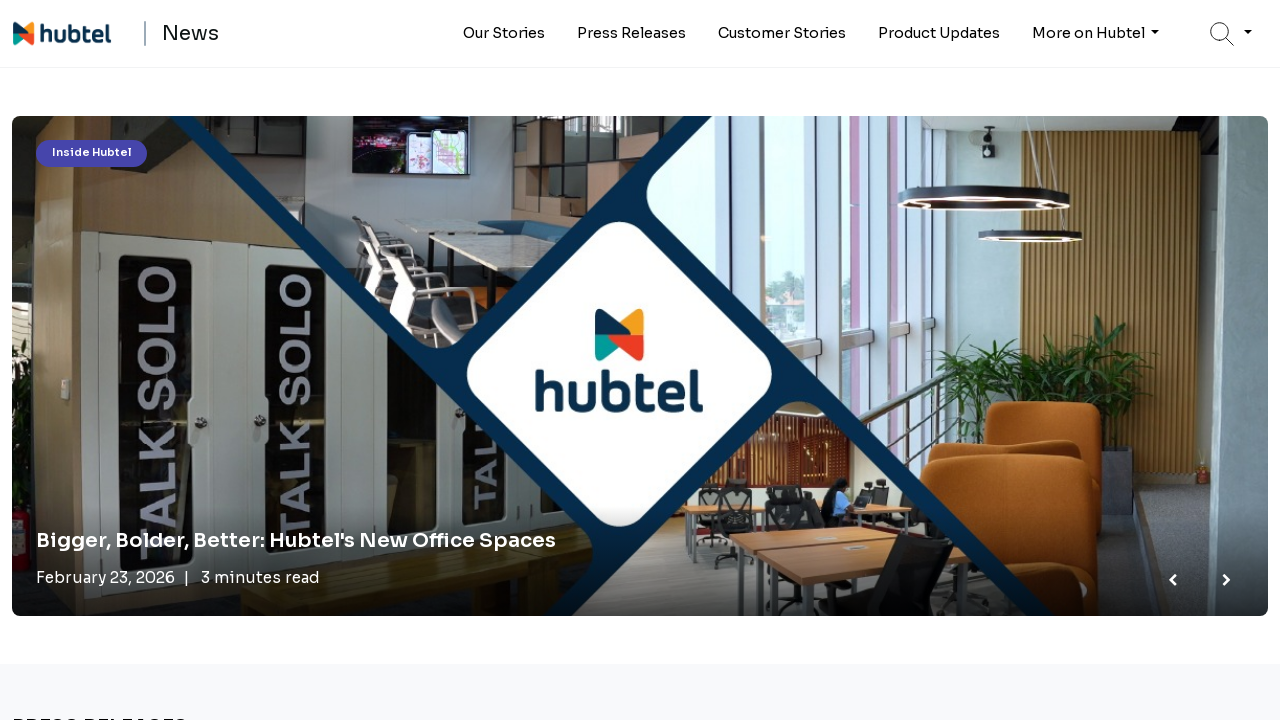

Clicked second footer button at (1040, 514) on .d-xl-block >> nth=1
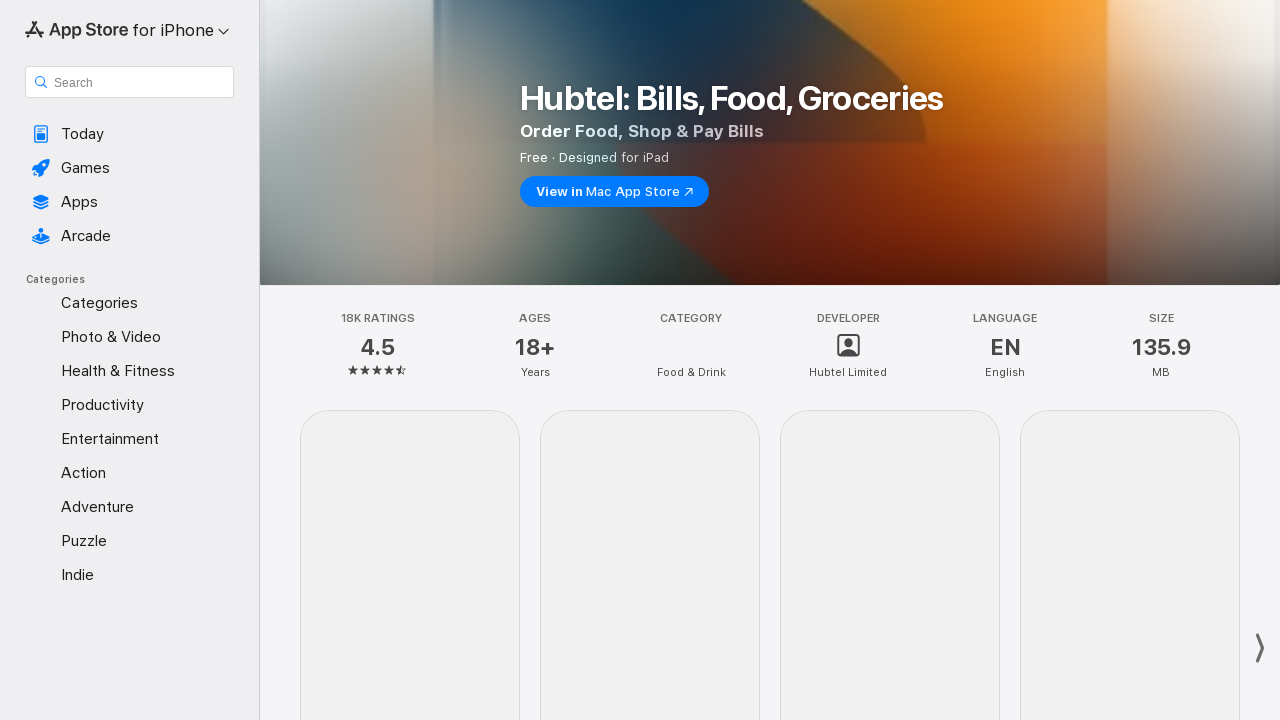

Navigated back to previous page
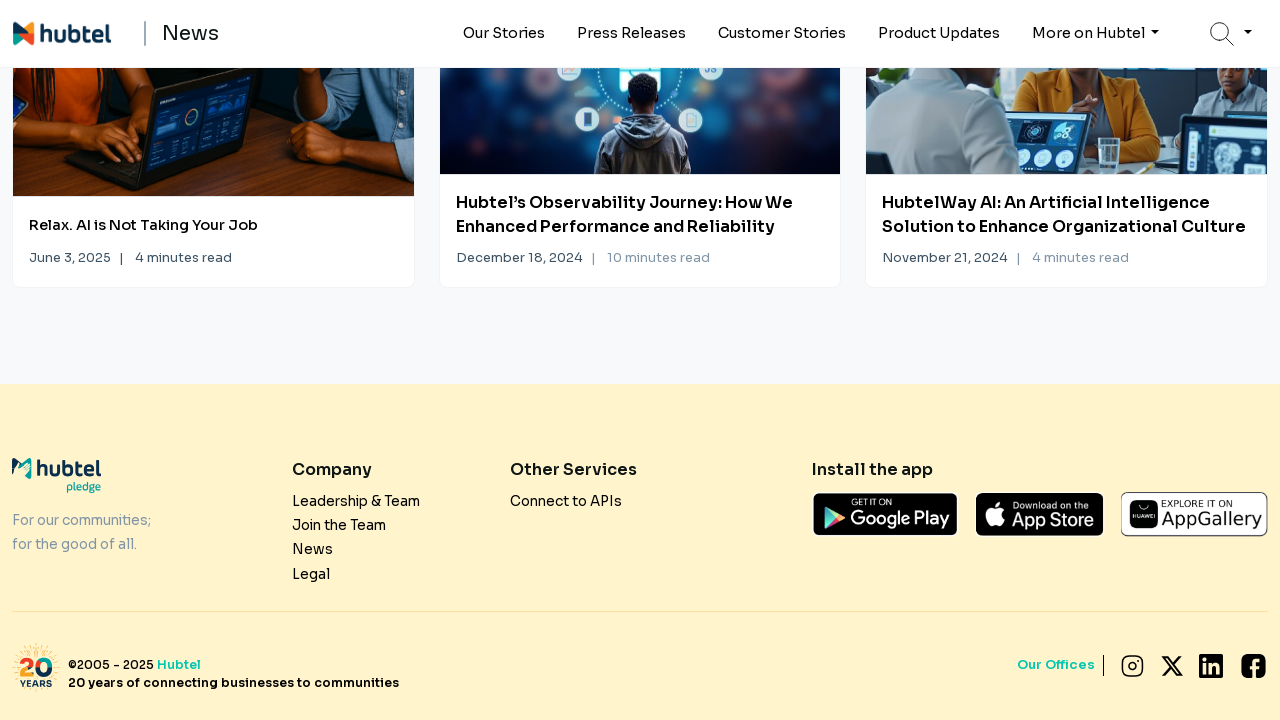

Located third footer button element
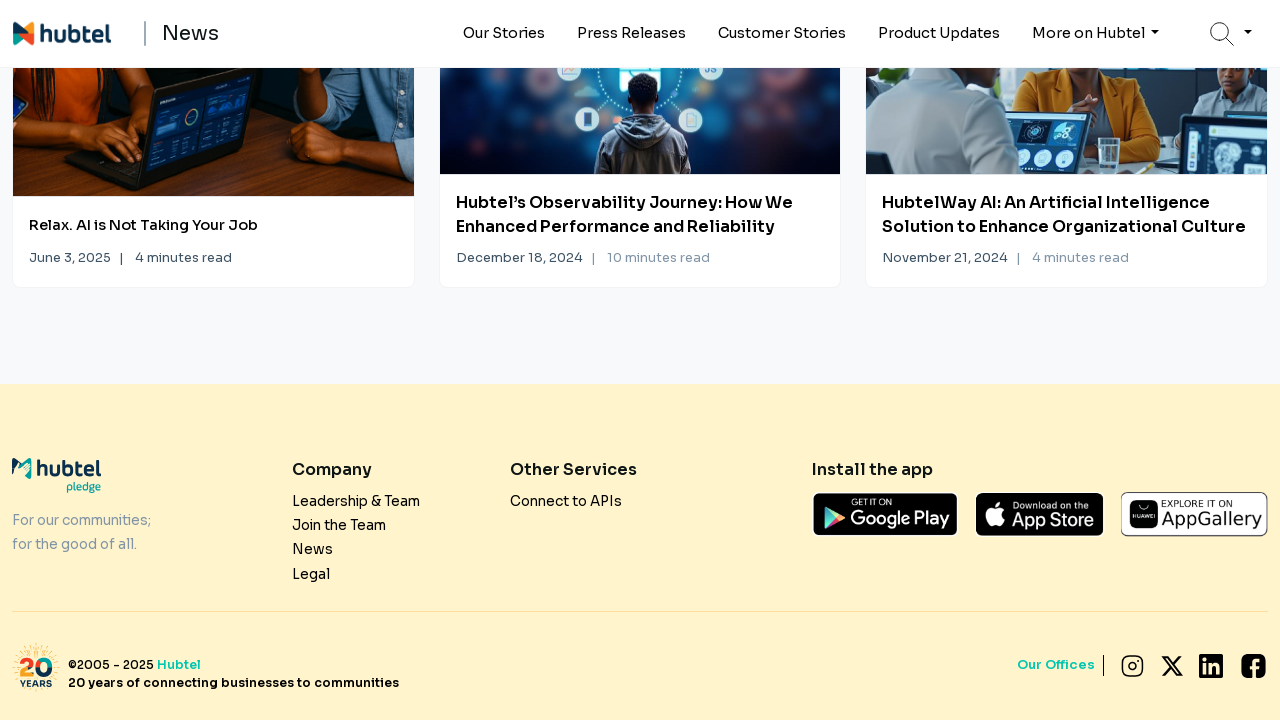

Clicked third footer button at (1194, 514) on .d-xl-block >> nth=2
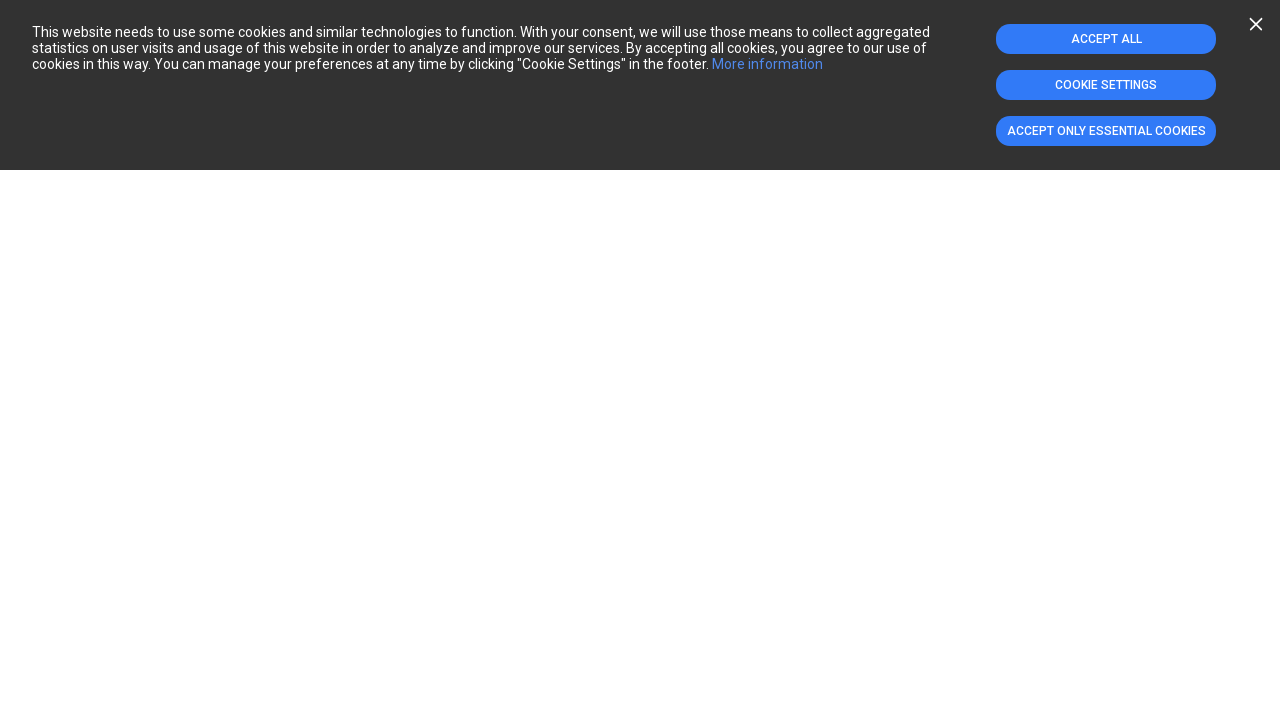

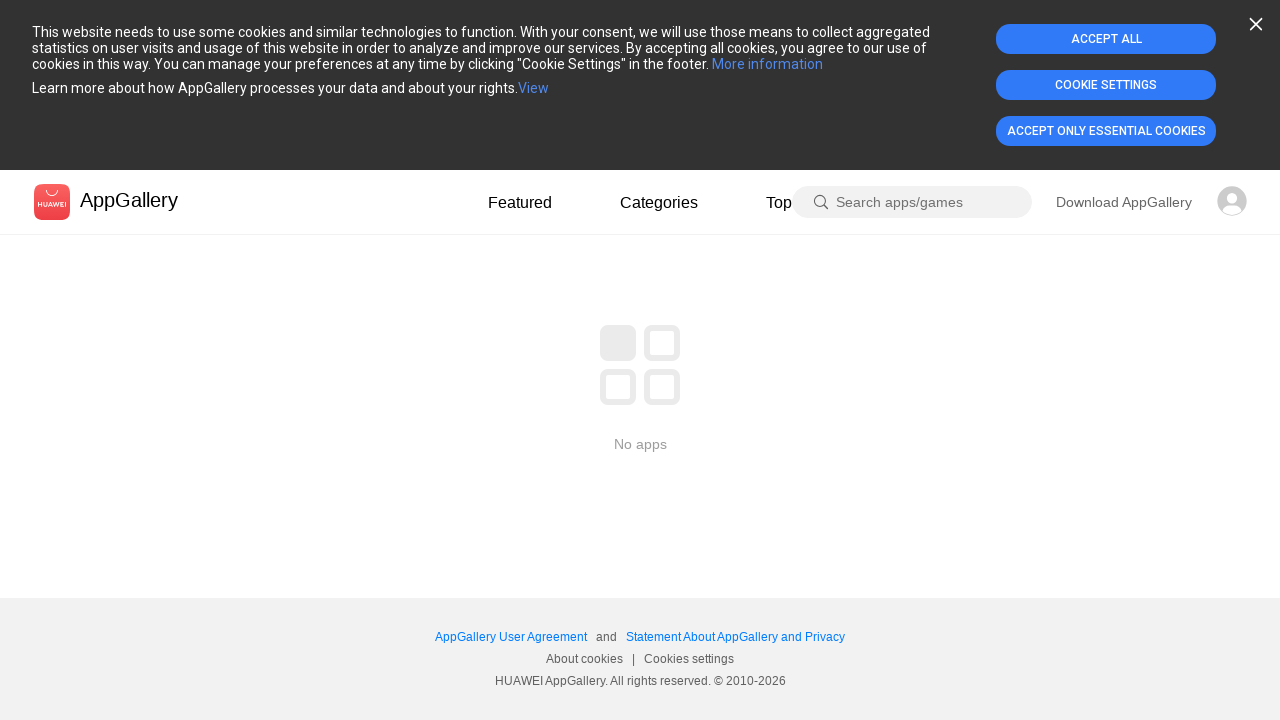